Tests clicking on a button identified by its class name on the UI Testing Playground class attribute page

Starting URL: http://uitestingplayground.com/classattr

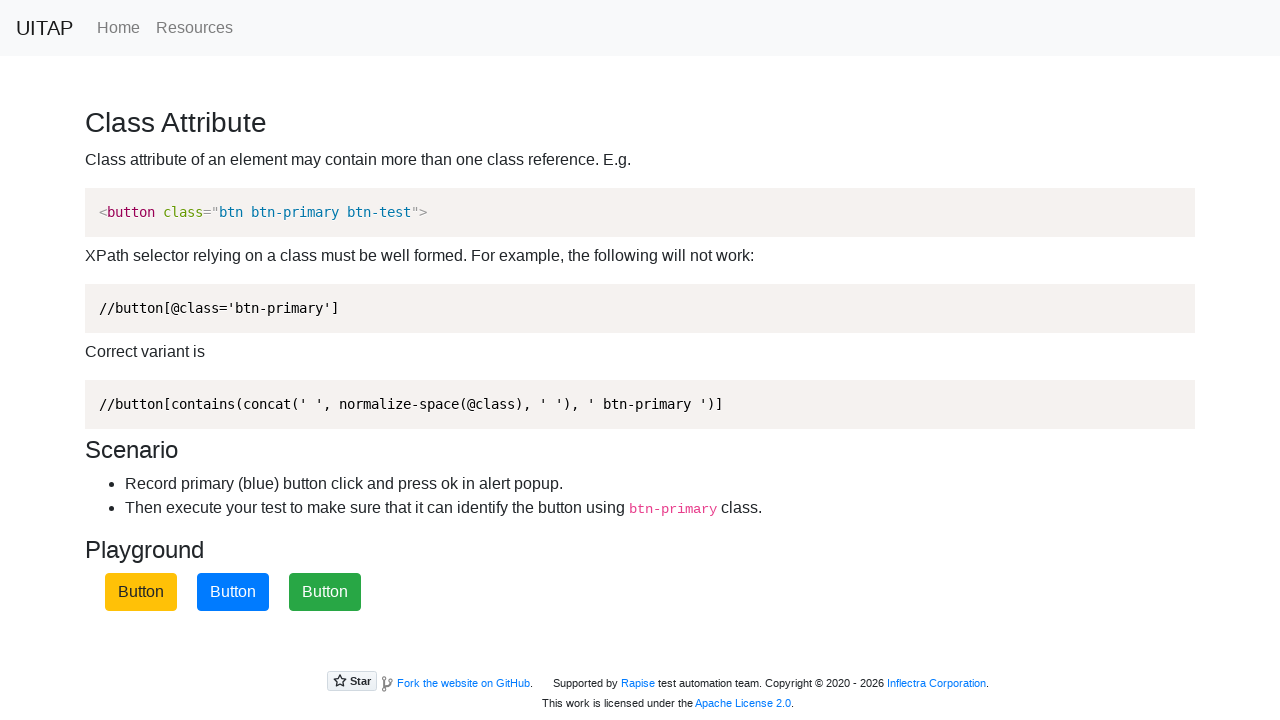

Clicked the blue button with primary class on the class attribute page at (233, 592) on .btn-primary
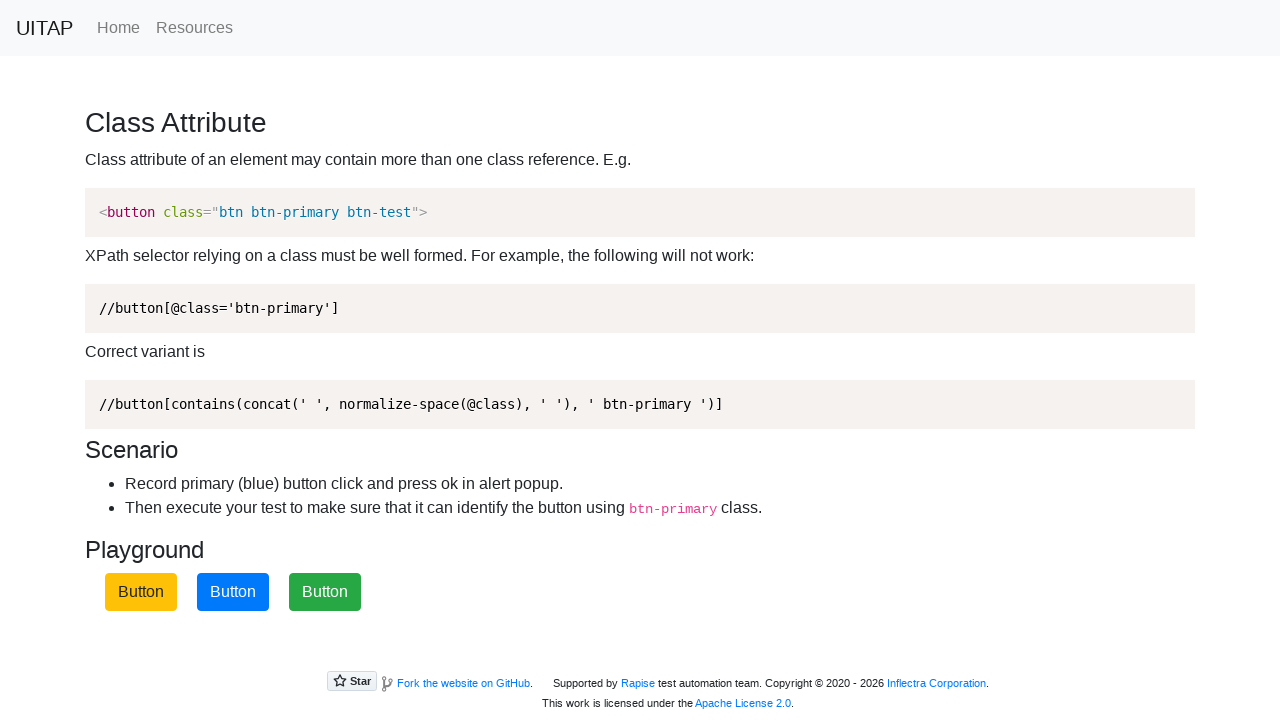

Set up dialog handler to accept alerts
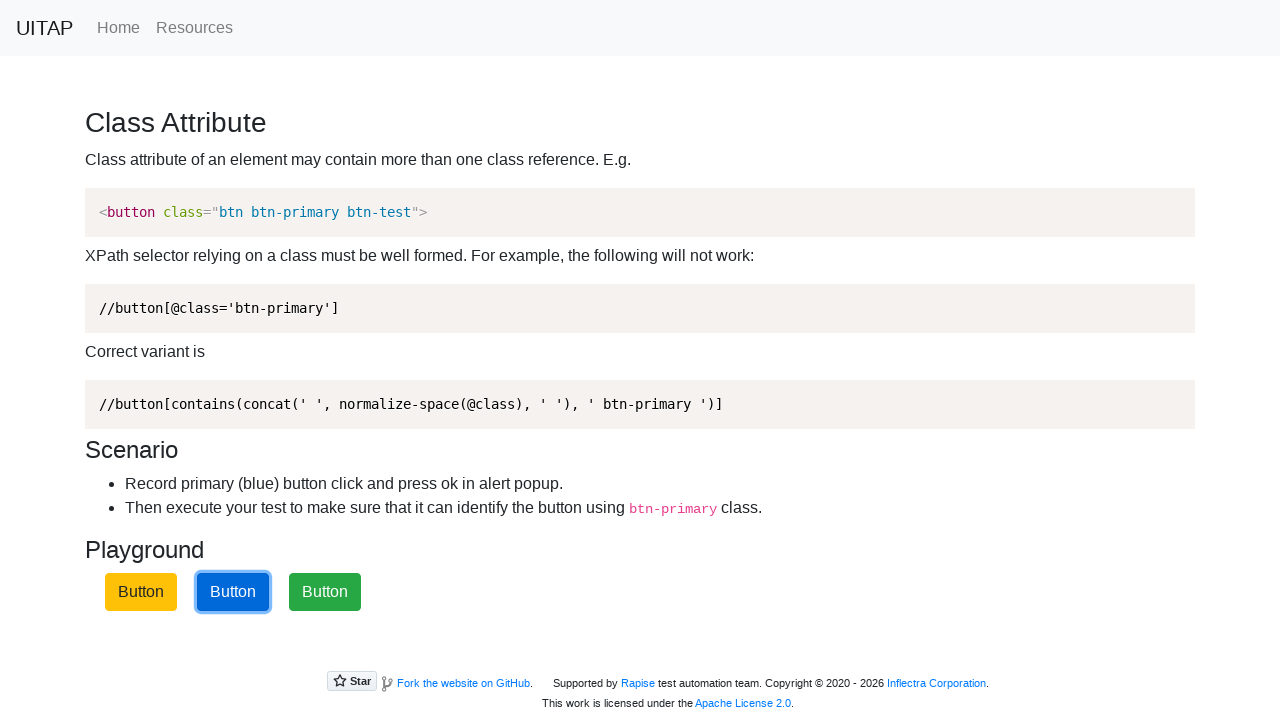

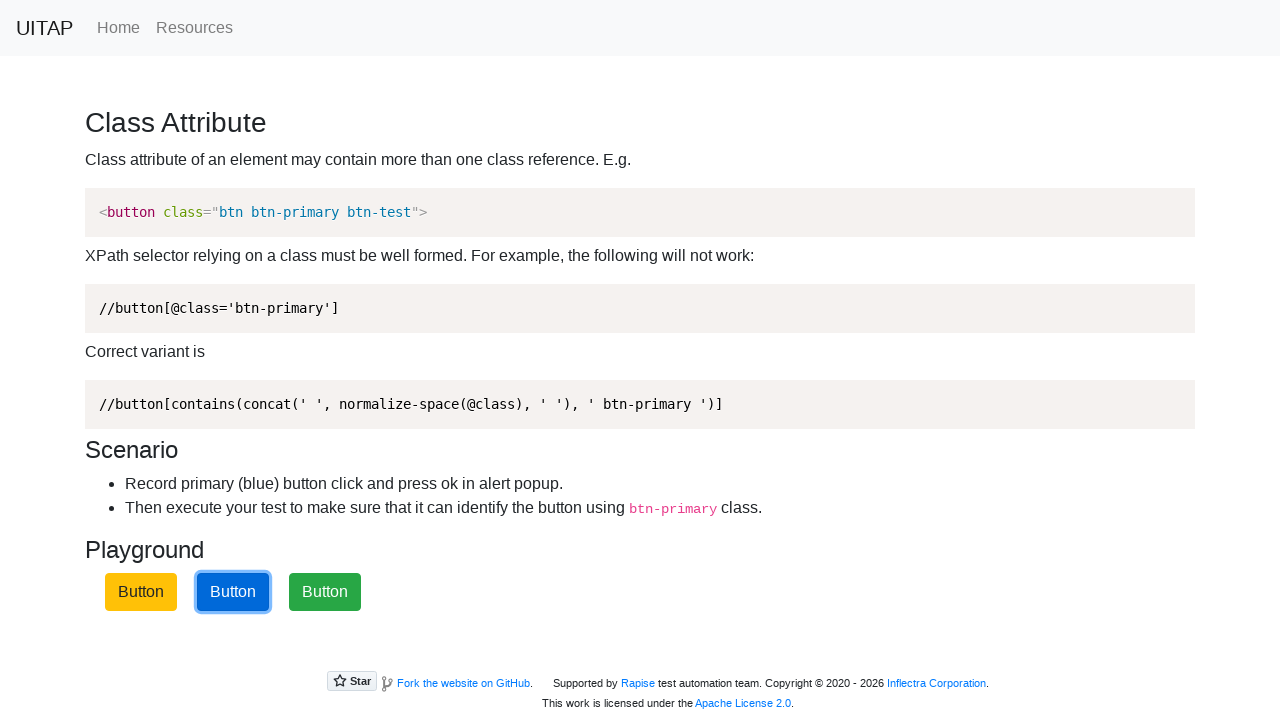